Emulates an iPhone SE mobile device and navigates to the Checkly homepage

Starting URL: https://www.checklyhq.com/

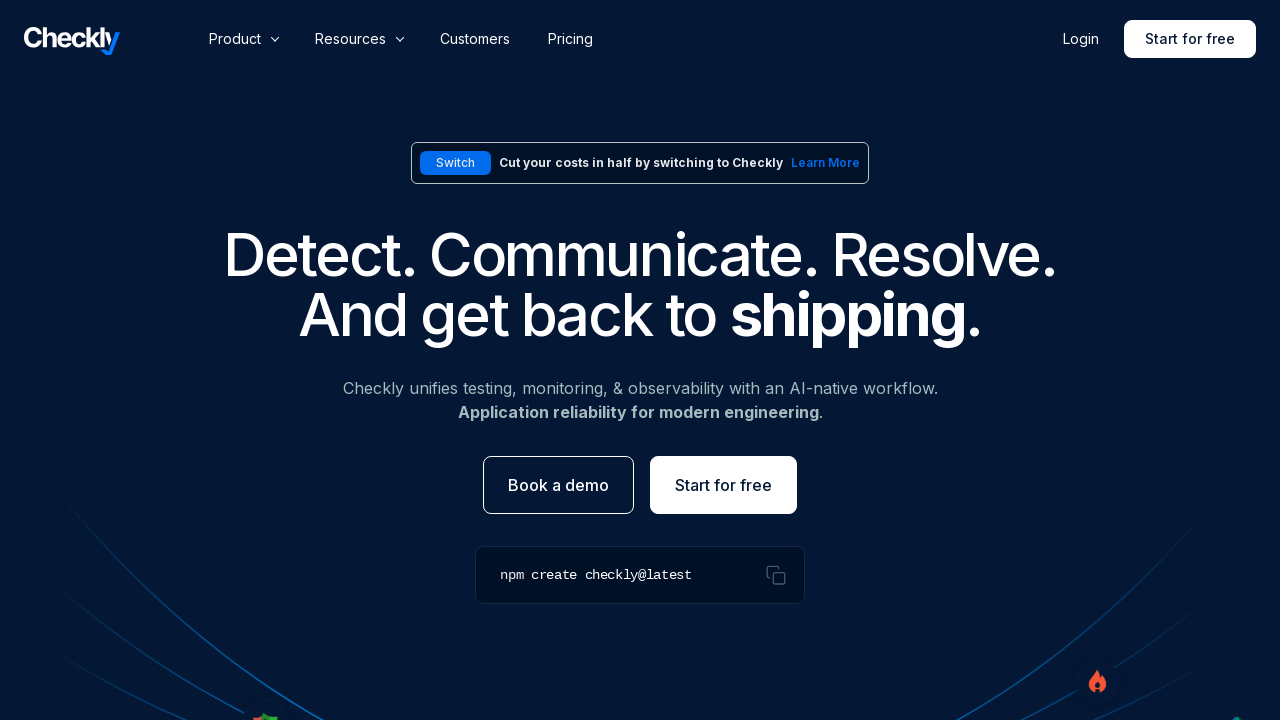

Page loaded (domcontentloaded state reached)
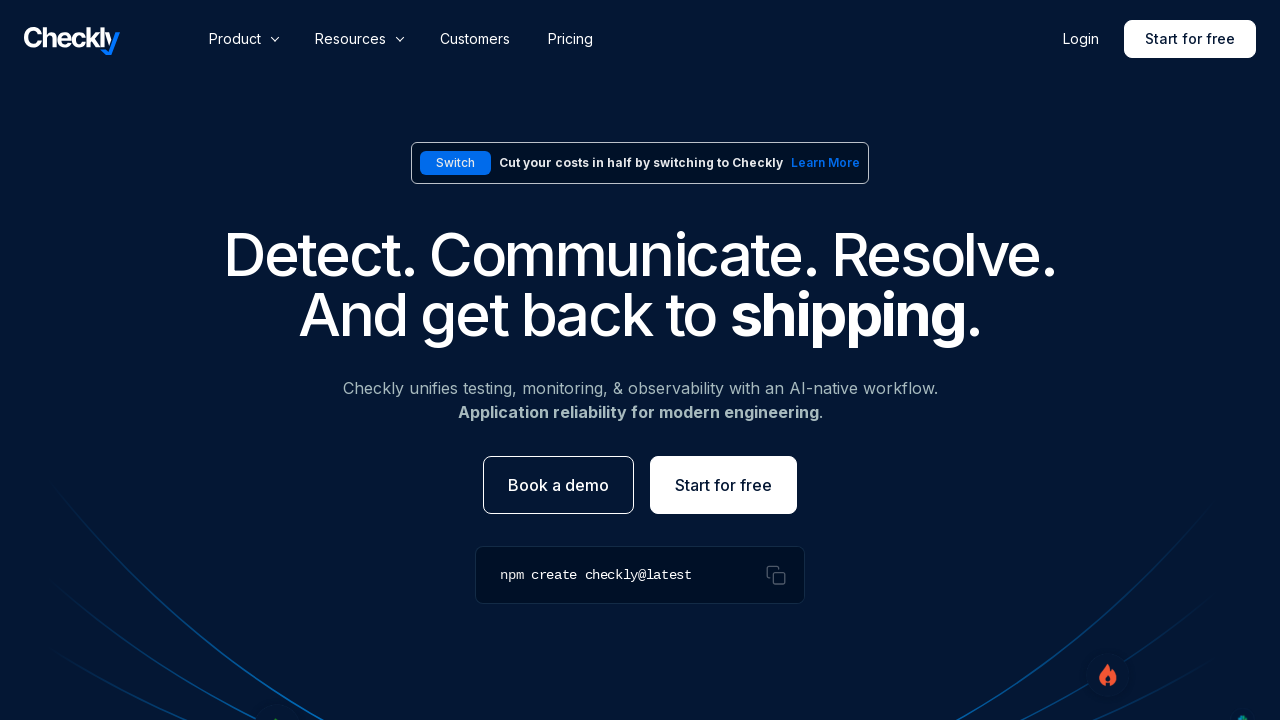

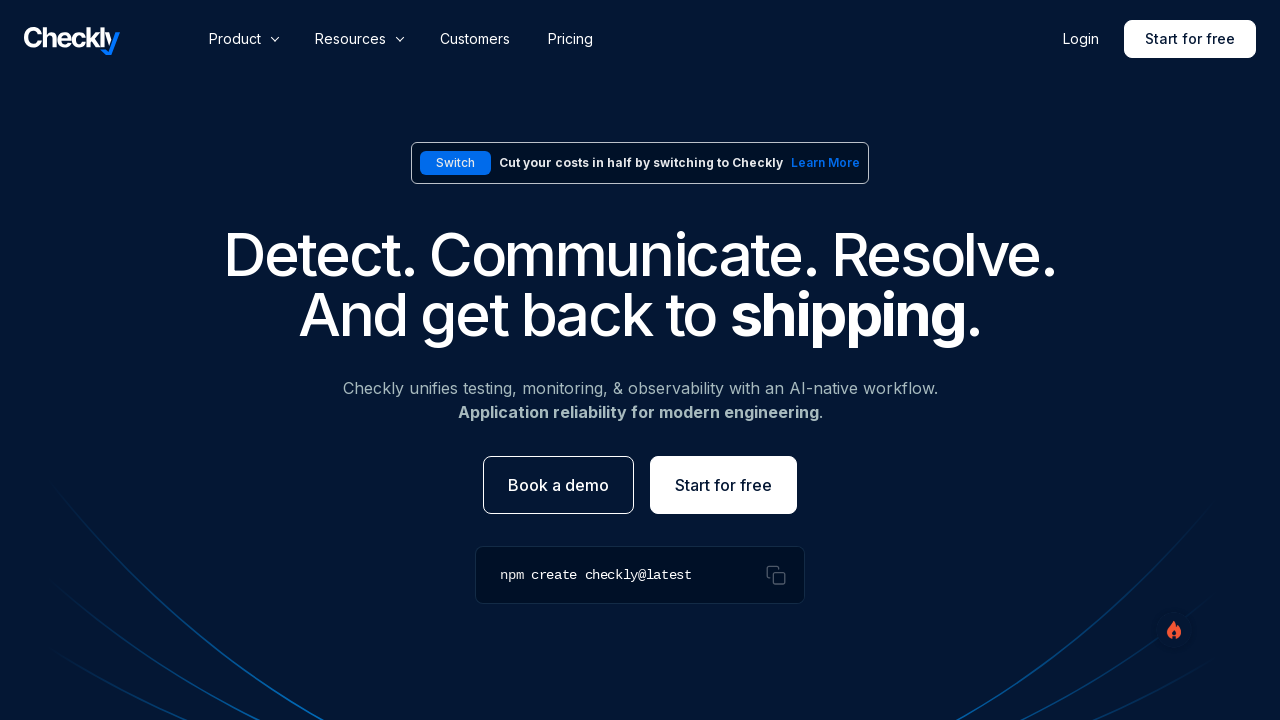